Tests alert popup handling on the APSRTC online booking site by clicking the search button without filling required fields, which triggers a validation alert, then accepts the alert.

Starting URL: http://apsrtconline.in/oprs-web/

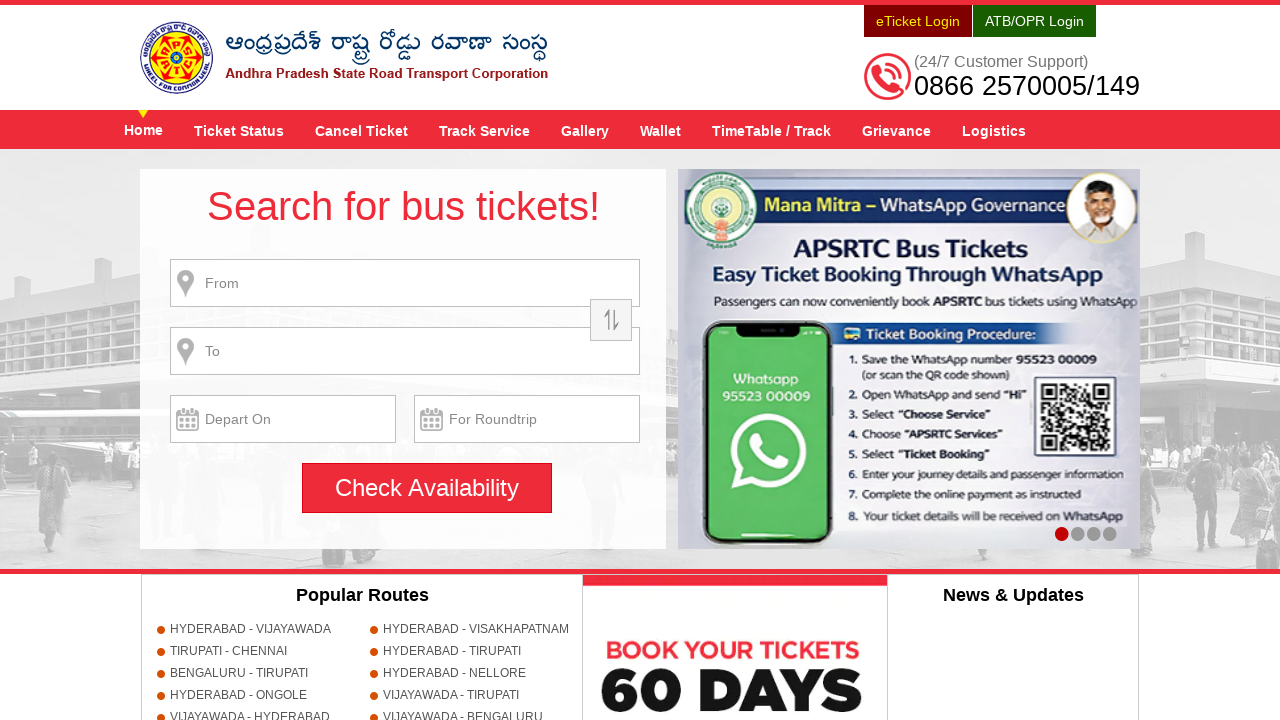

Clicked search button without filling required fields to trigger validation alert at (427, 488) on #searchBtn
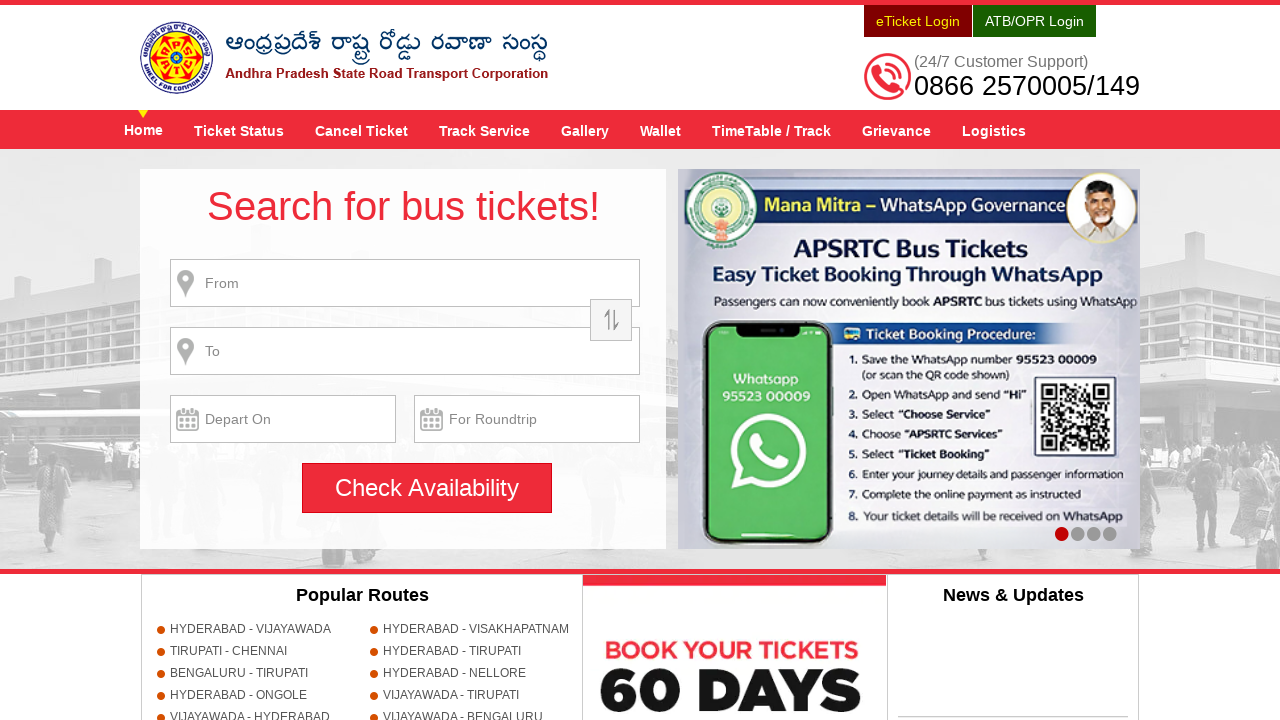

Set up dialog handler to accept alerts
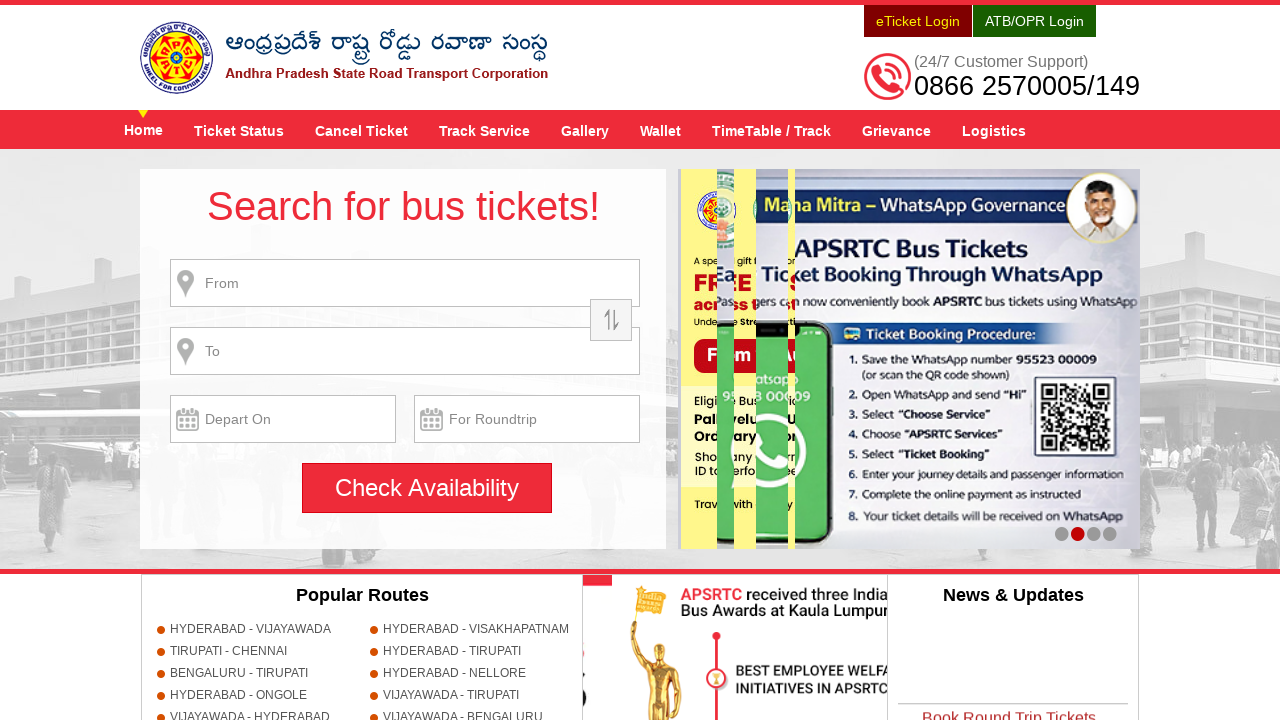

Configured explicit dialog handler to log and accept alert message
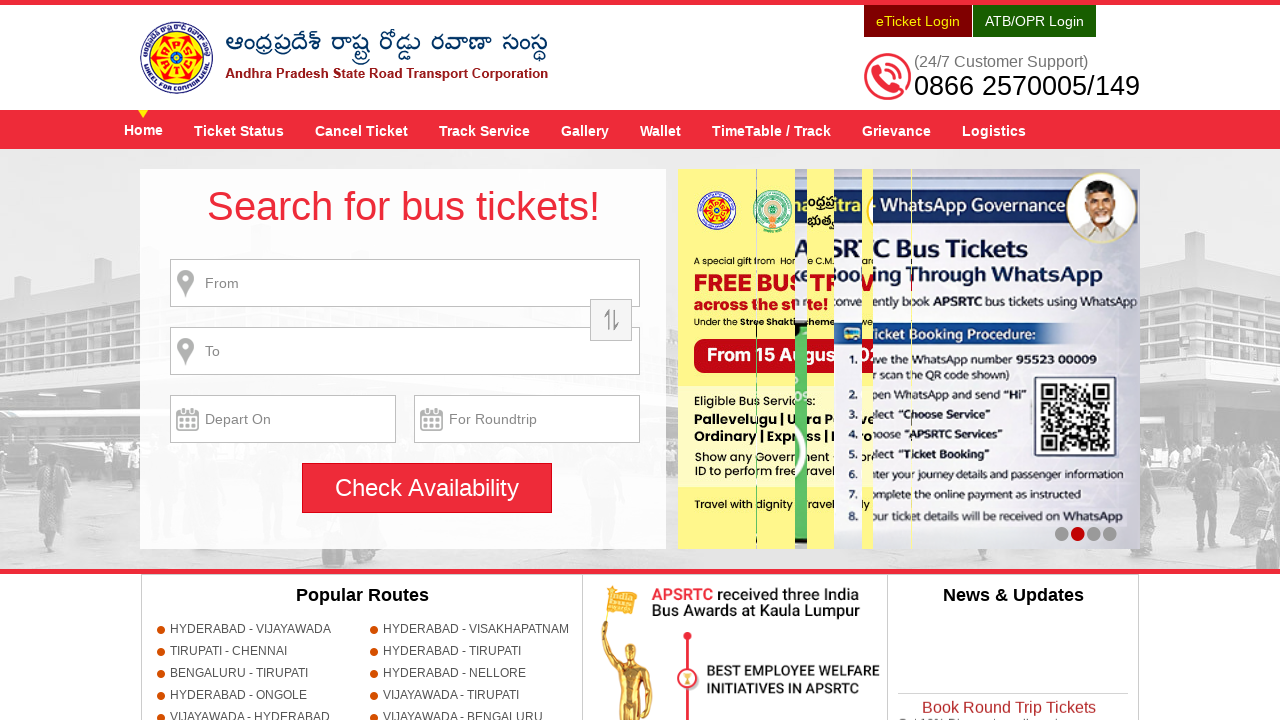

Clicked search button to trigger validation alert popup at (427, 488) on #searchBtn
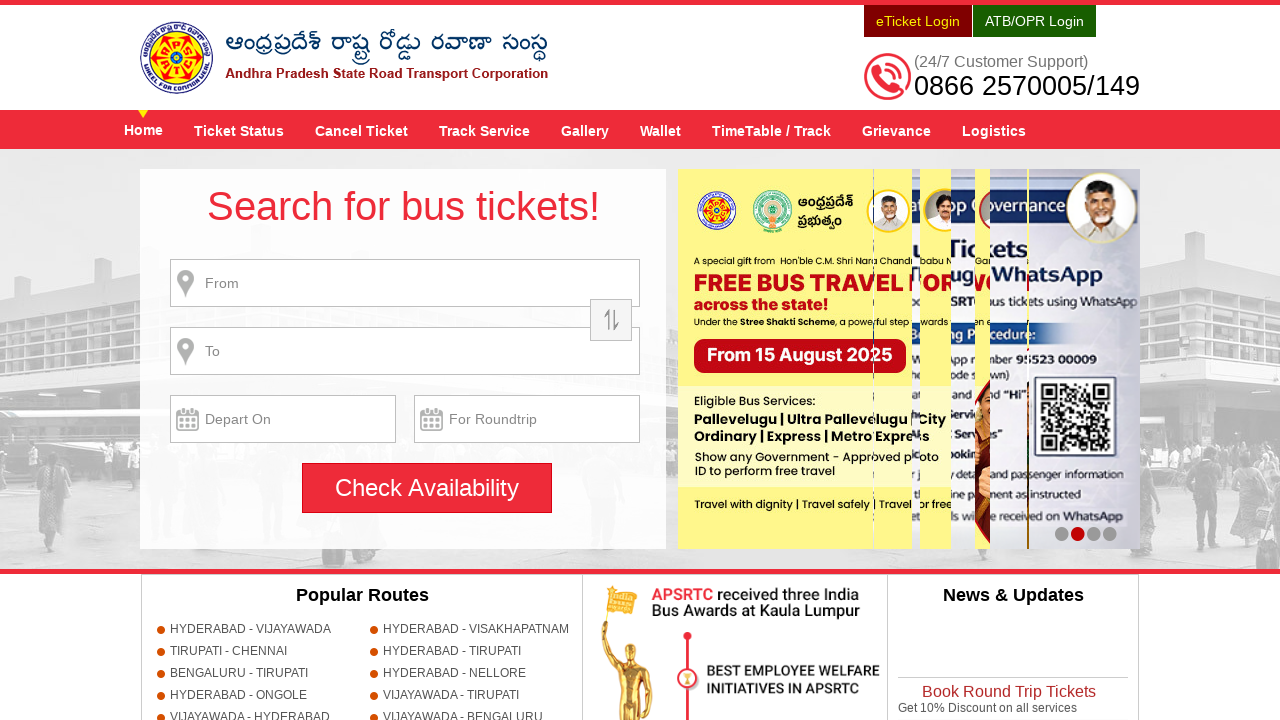

Waited for alert to be processed and accepted
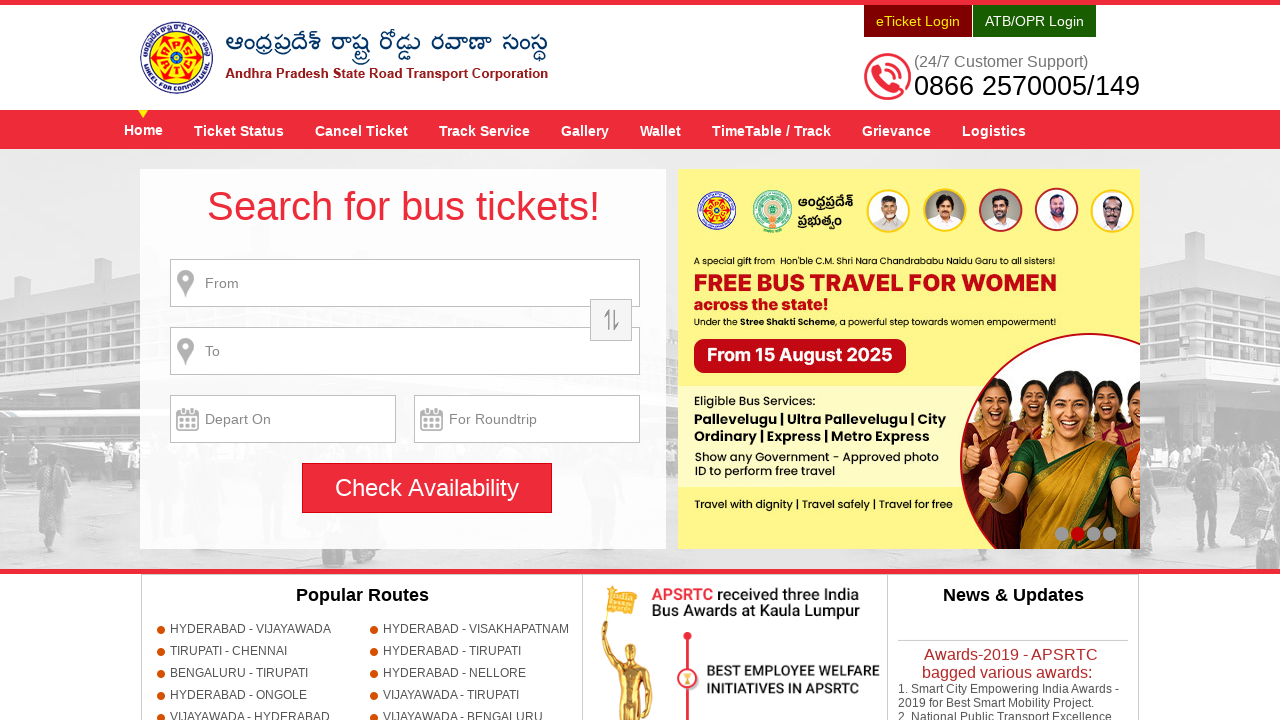

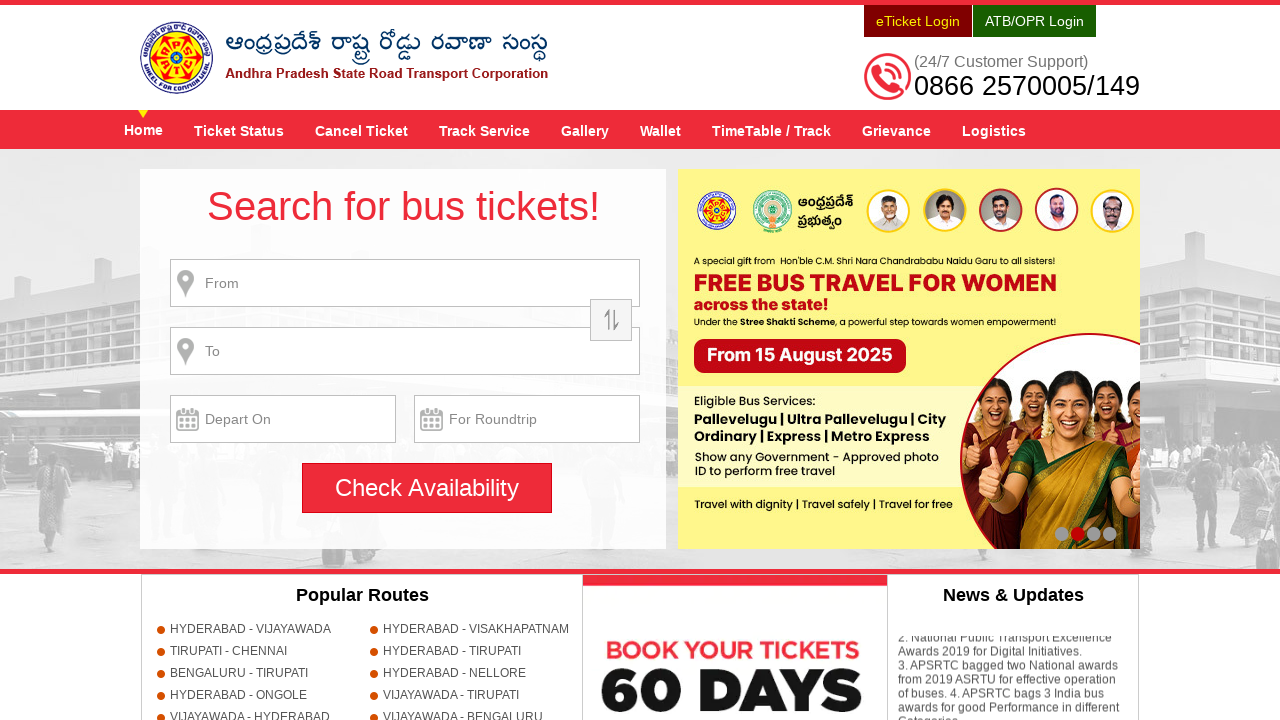